Tests checkbox functionality by clicking on Car and Bike checkboxes to toggle their checked states

Starting URL: https://ultimateqa.com/simple-html-elements-for-automation

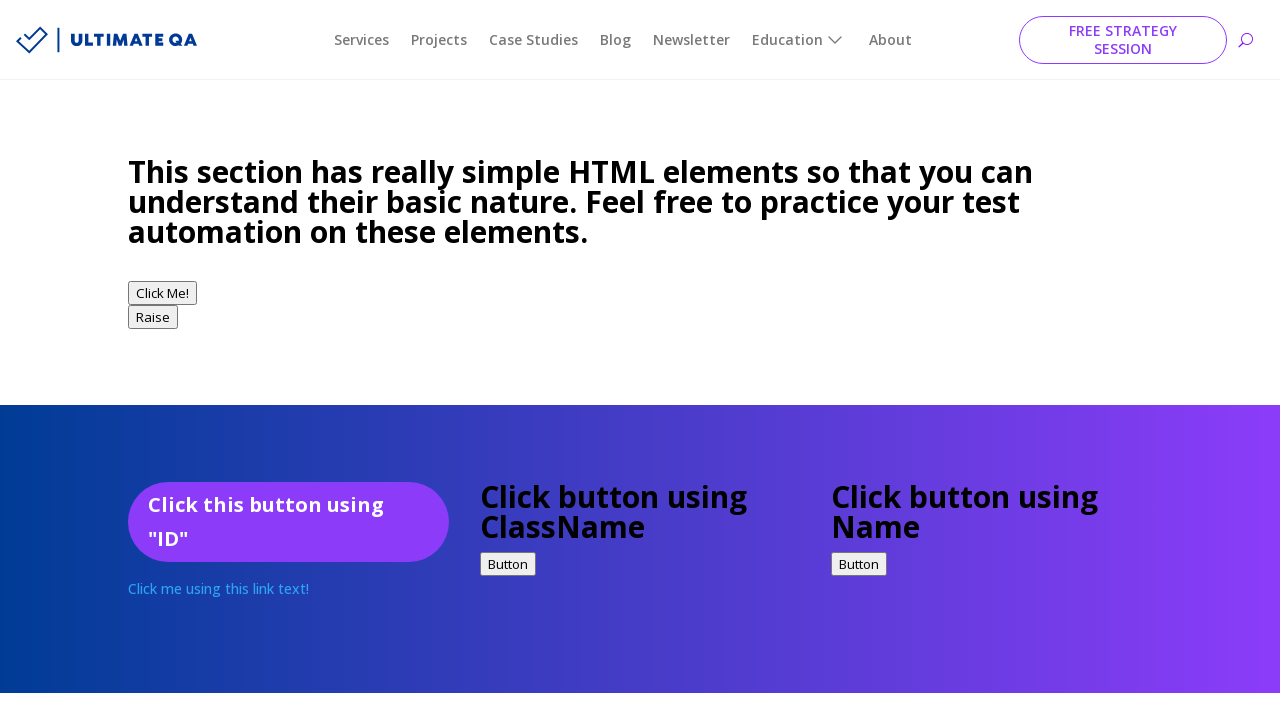

Scrolled down 2000 pixels to reveal checkboxes
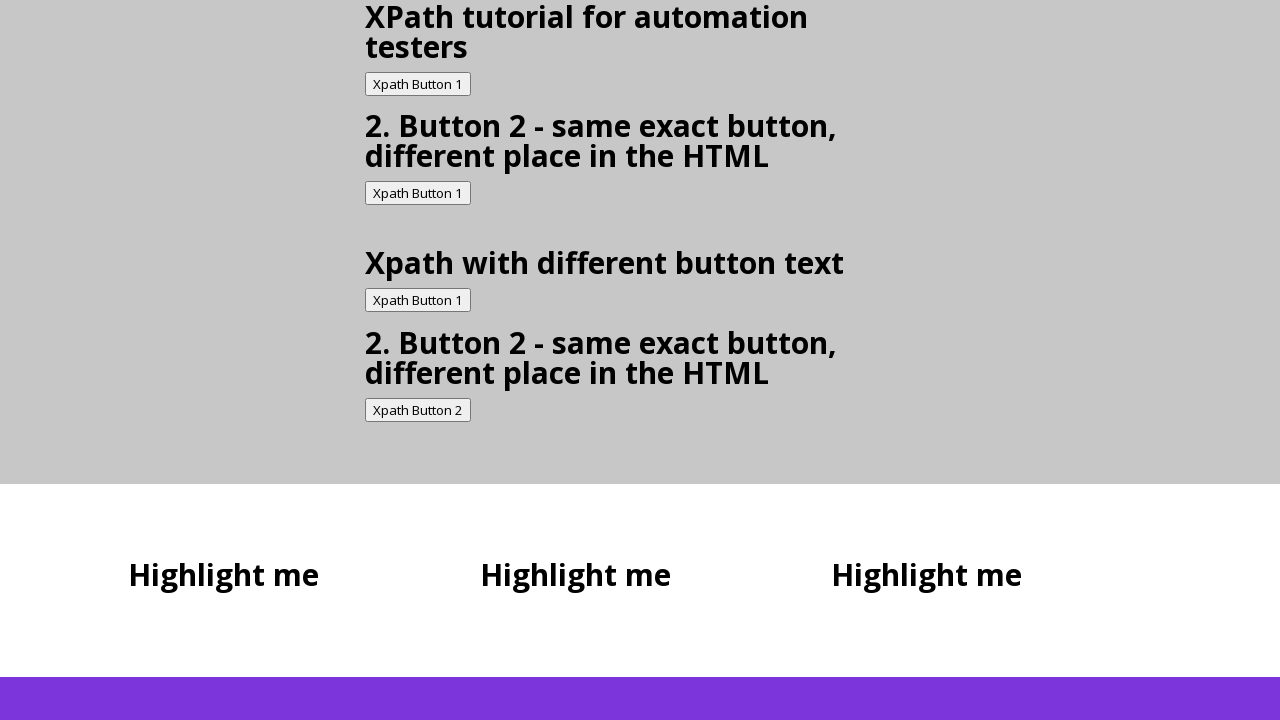

Clicked Bike checkbox to toggle its state at (138, 361) on input[value='Bike']
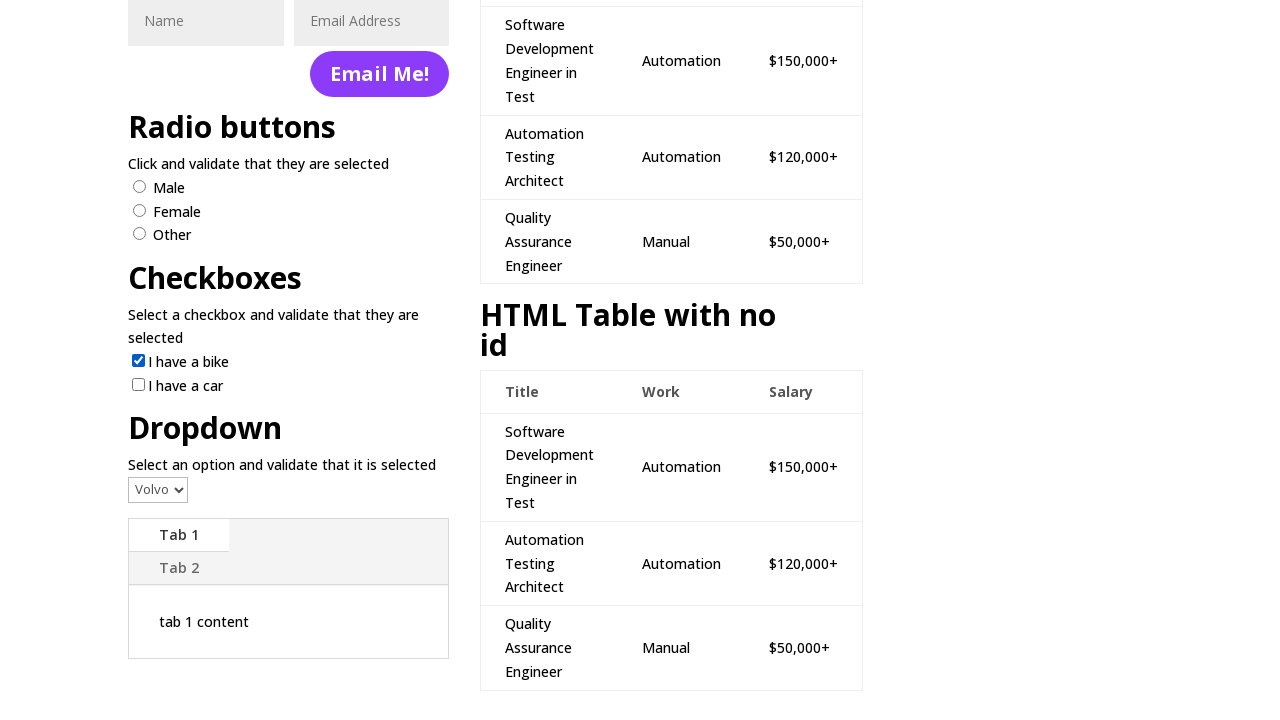

Clicked Car checkbox to toggle its state at (138, 384) on input[value='Car']
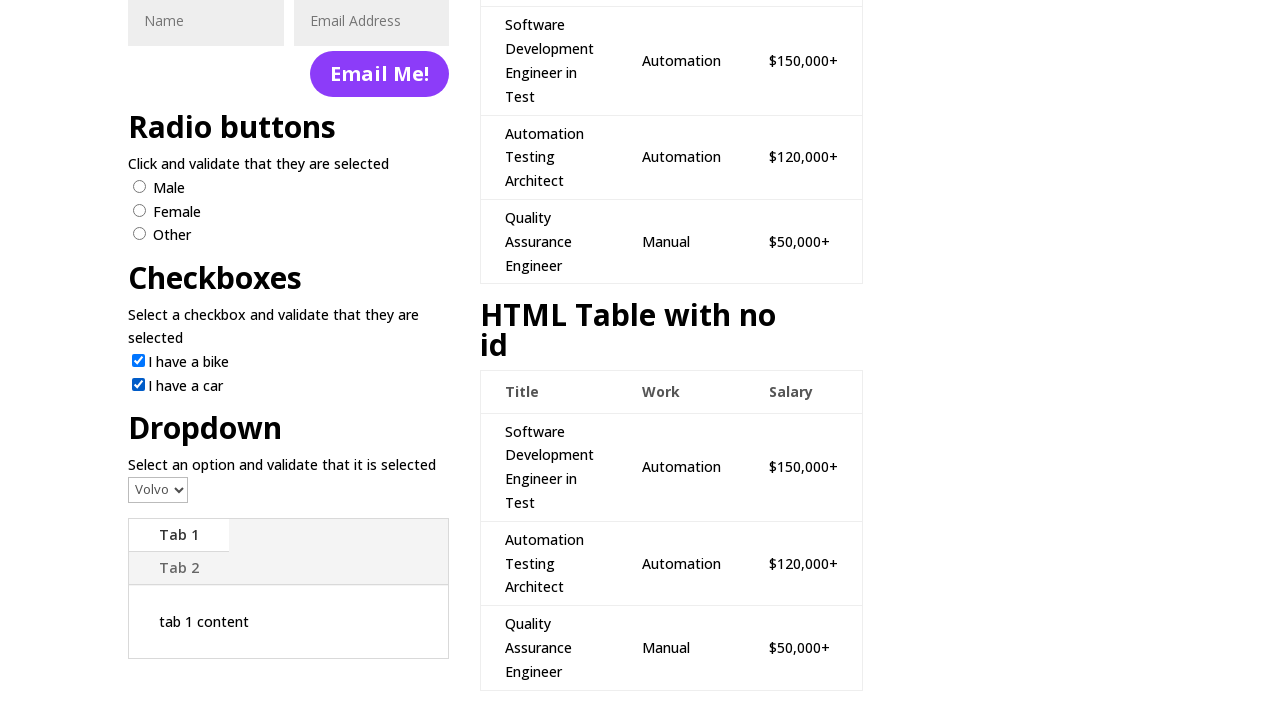

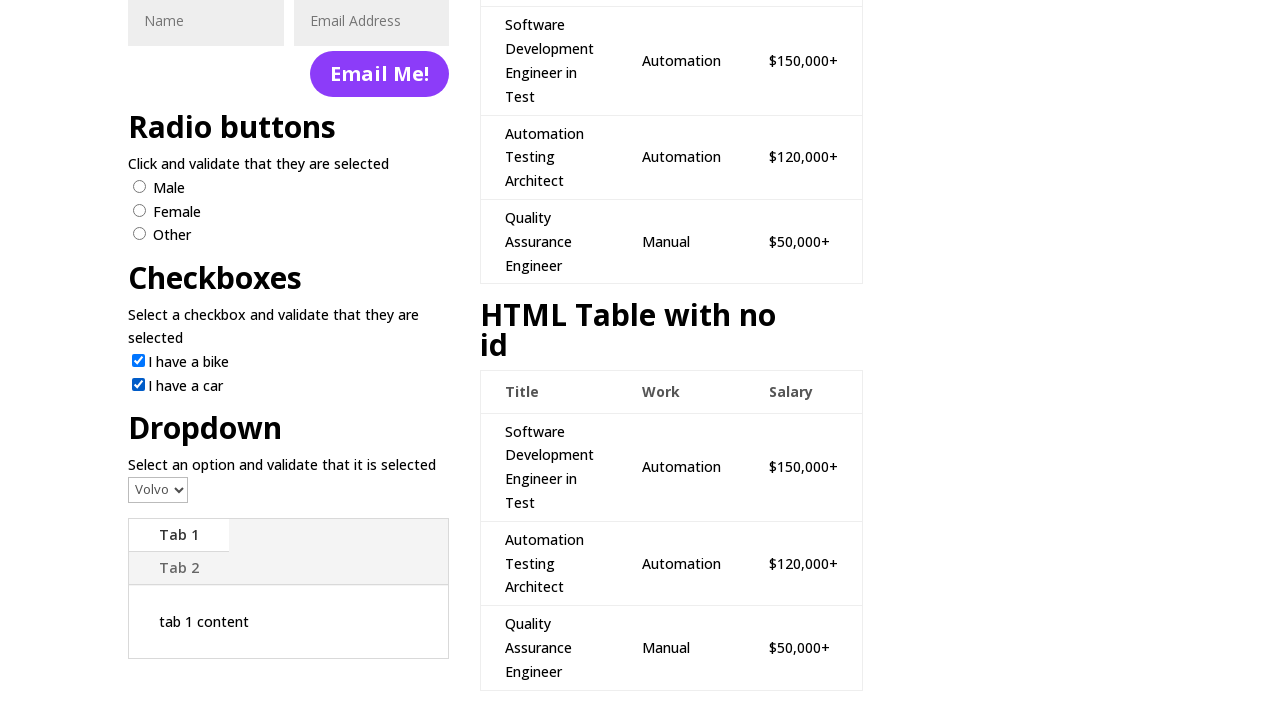